Fills out the DemoQA automation practice form with student information including name, email, gender, mobile, date of birth, subjects, picture upload, address, state and city, then submits and verifies the confirmation modal appears.

Starting URL: https://demoqa.com/automation-practice-form

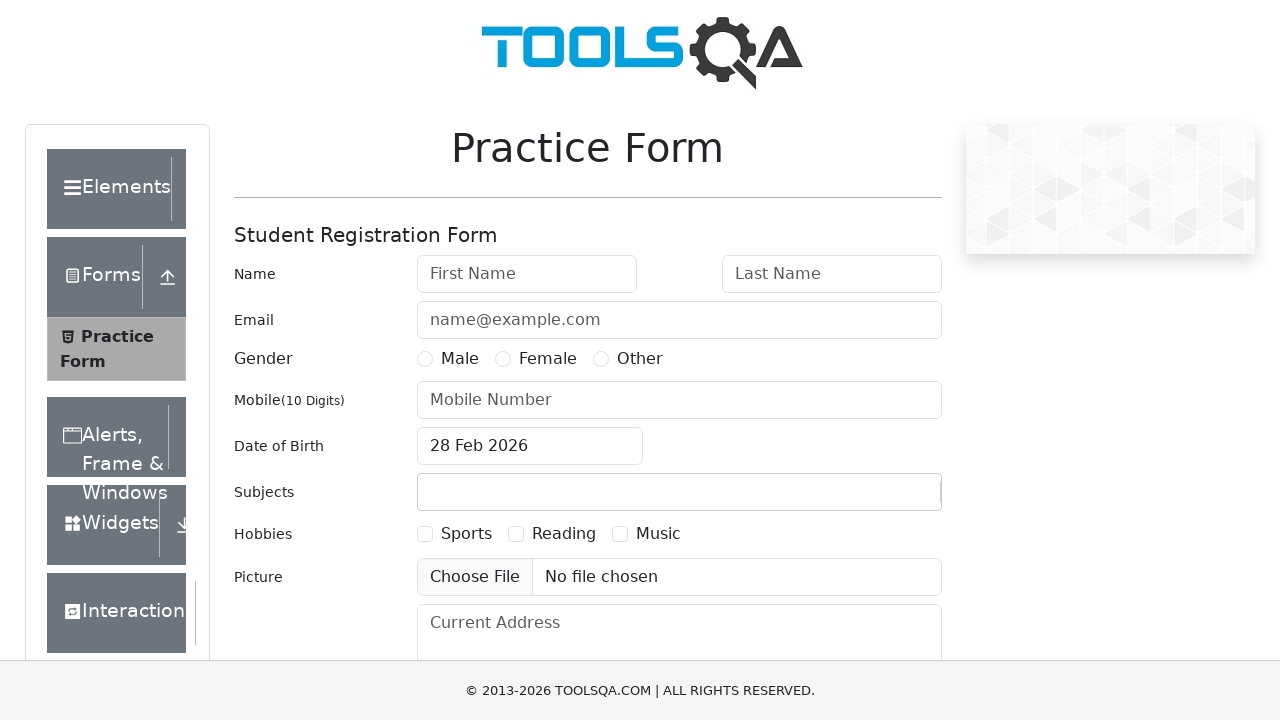

Filled first name field with 'John' on #firstName
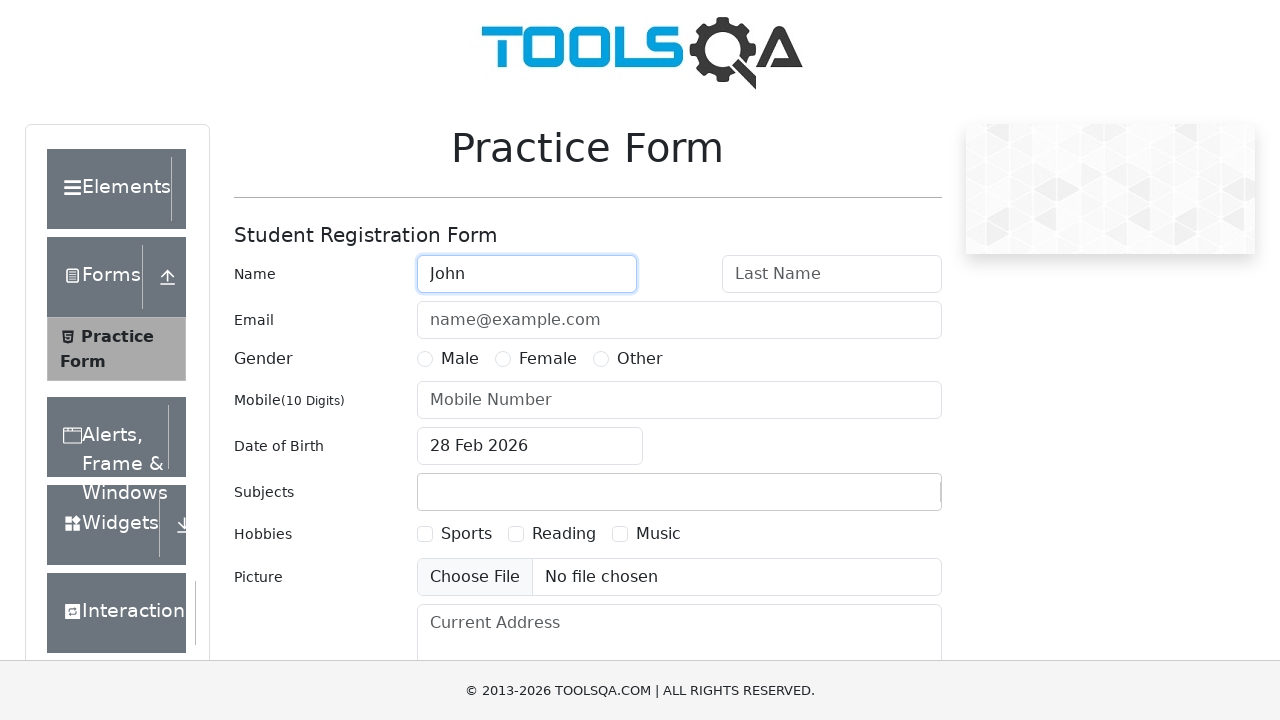

Filled last name field with 'Peterson' on #lastName
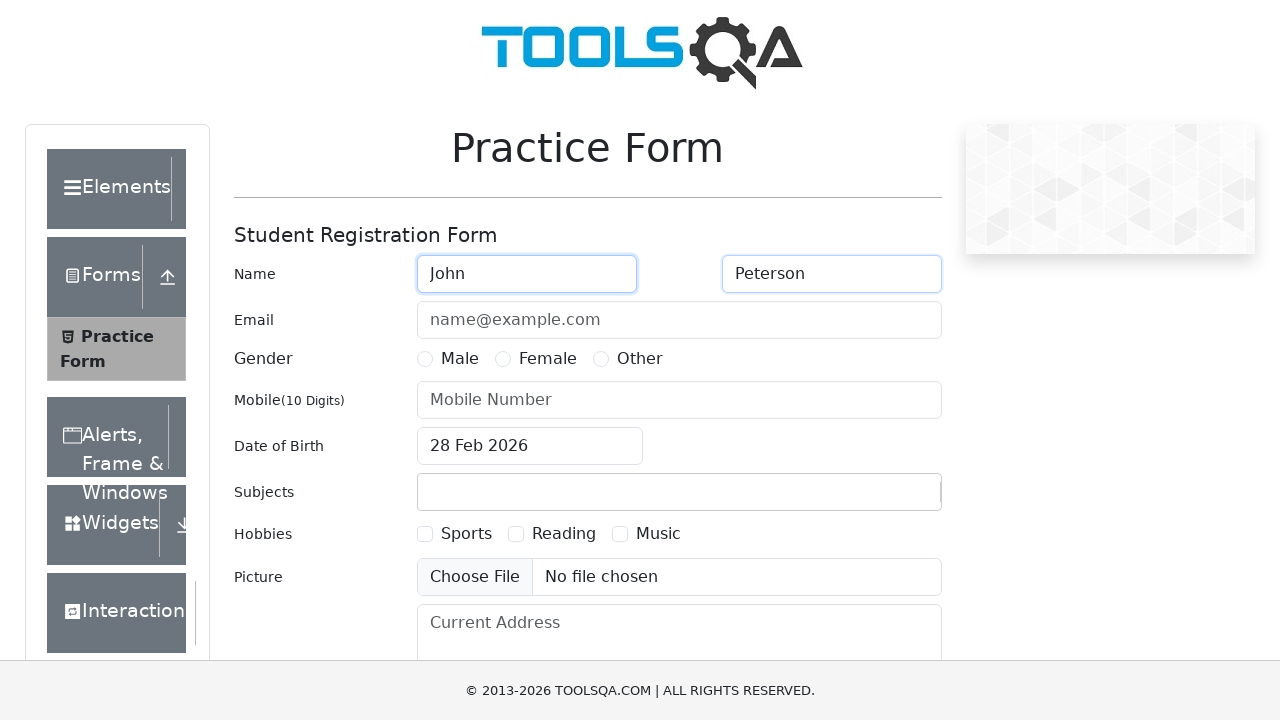

Filled email field with 'john.peterson@example.com' on #userEmail
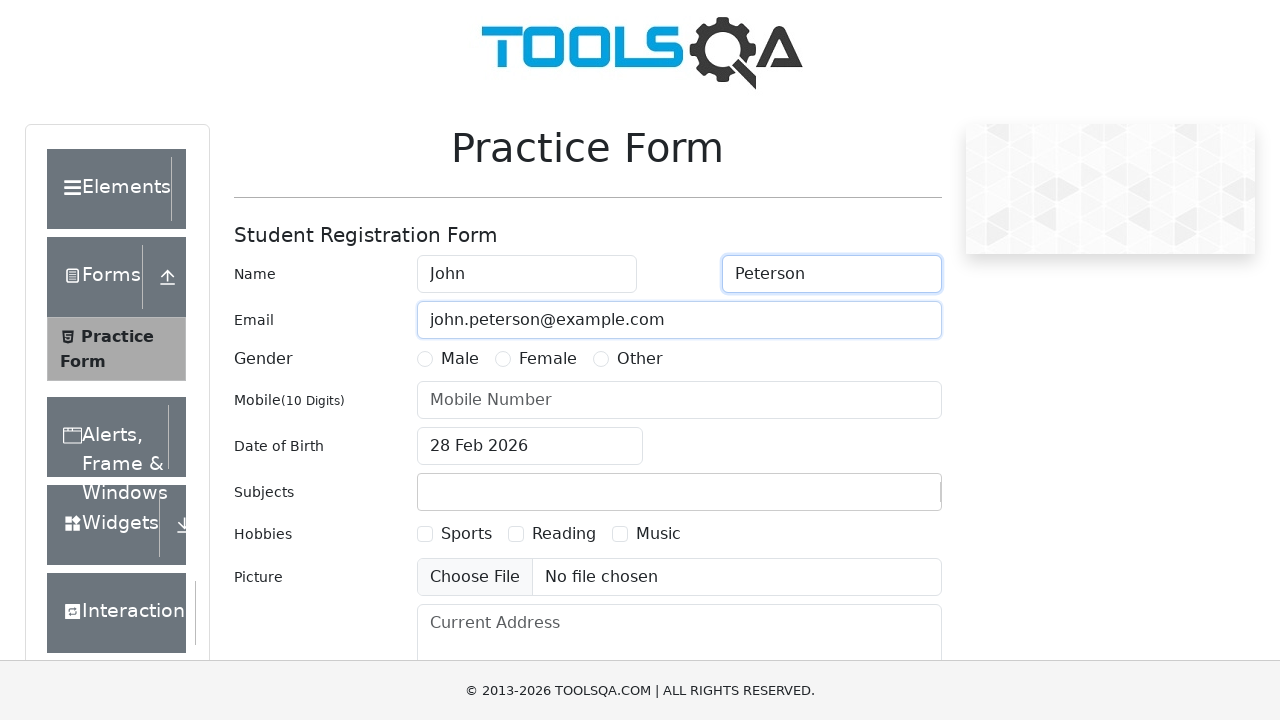

Selected Male gender option at (460, 359) on label[for='gender-radio-1']
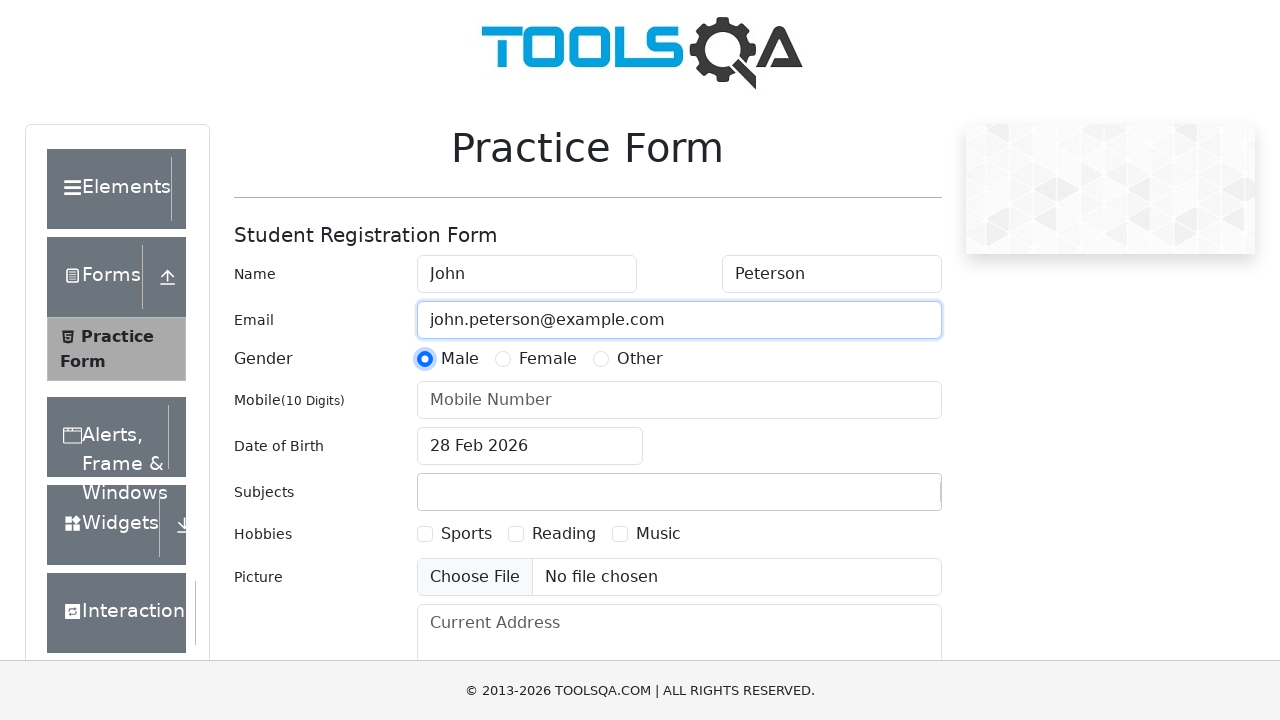

Filled mobile number field with '8125559042' on #userNumber
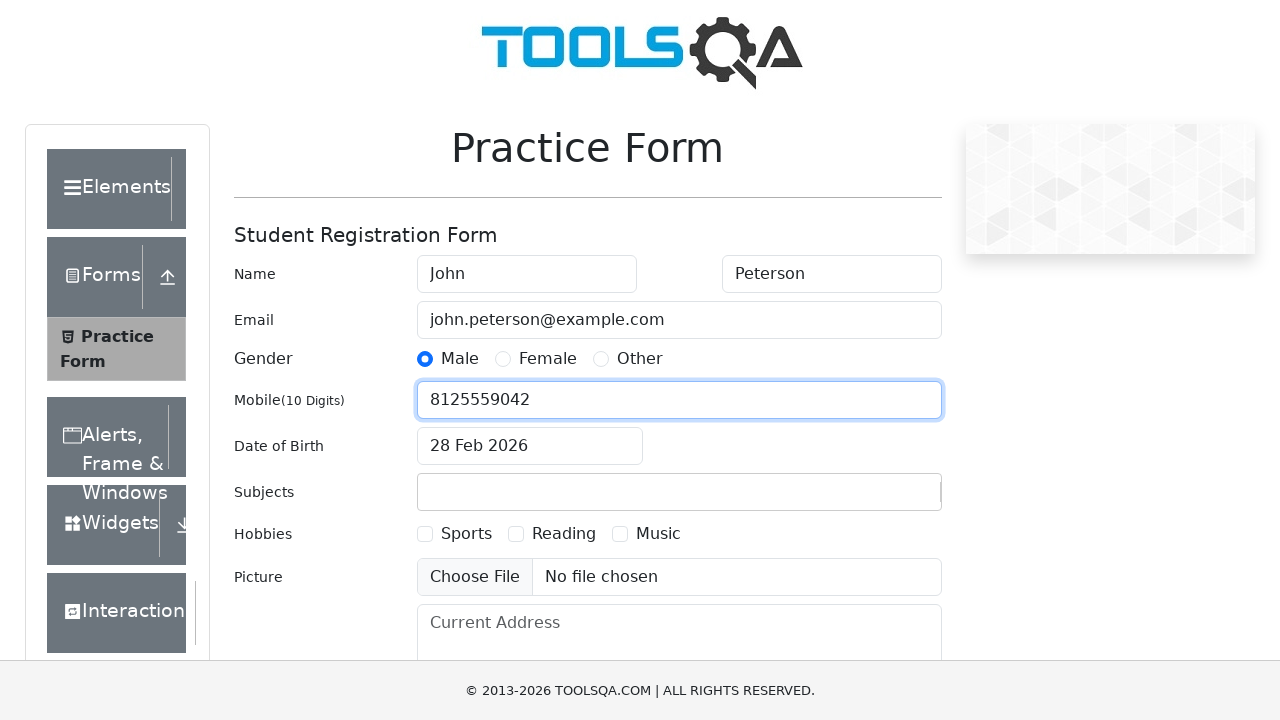

Clicked date of birth input field at (530, 446) on #dateOfBirthInput
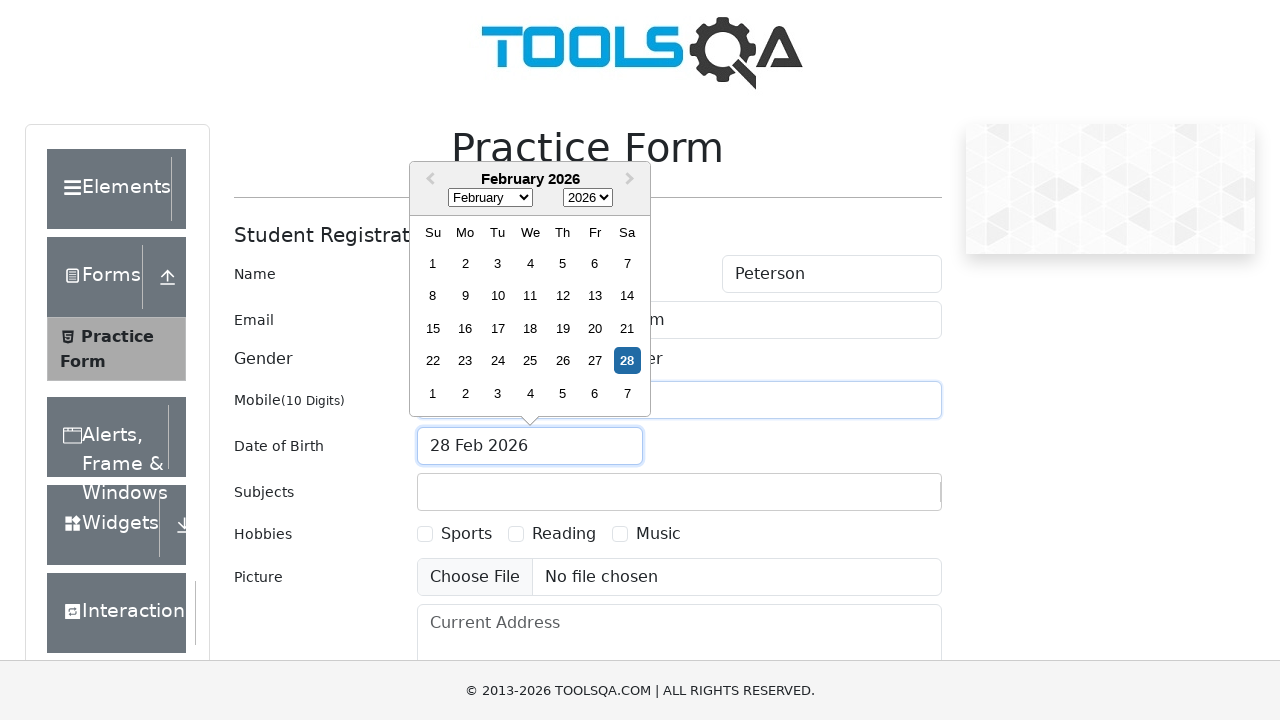

Selected today's date from date picker at (627, 361) on .react-datepicker__day--today
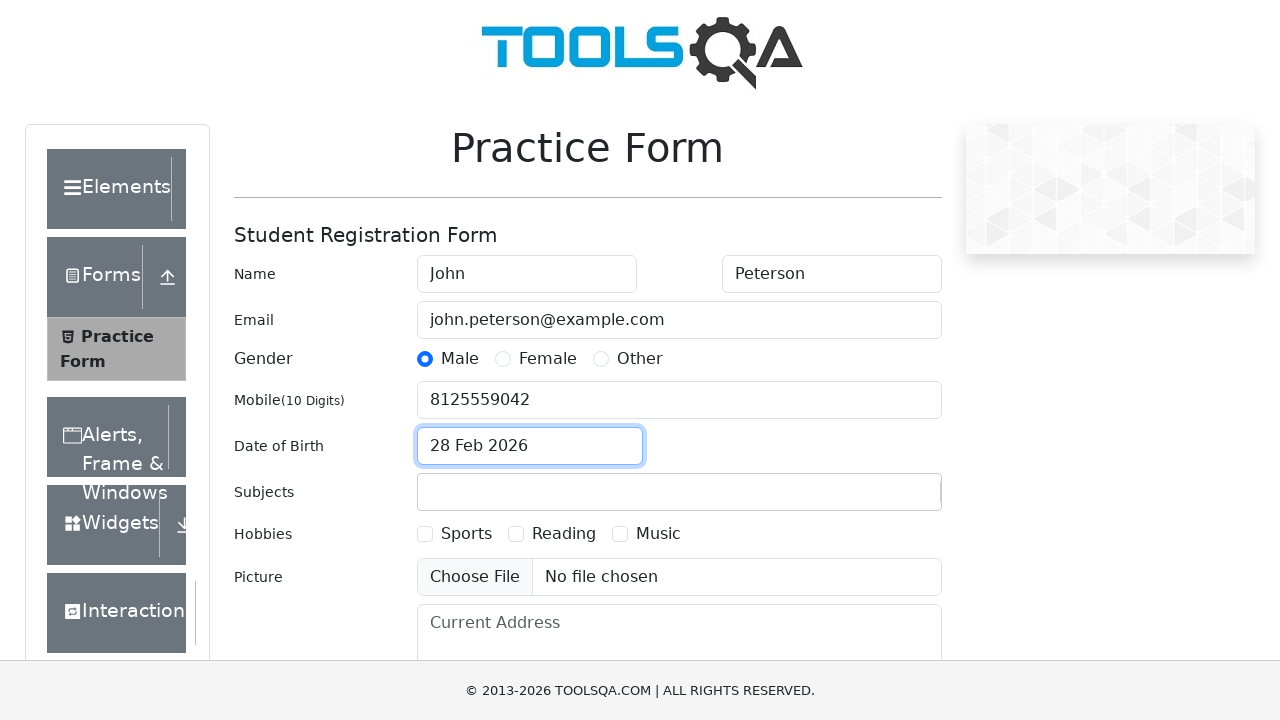

Filled subjects field with 'Computer Science' on #subjectsInput
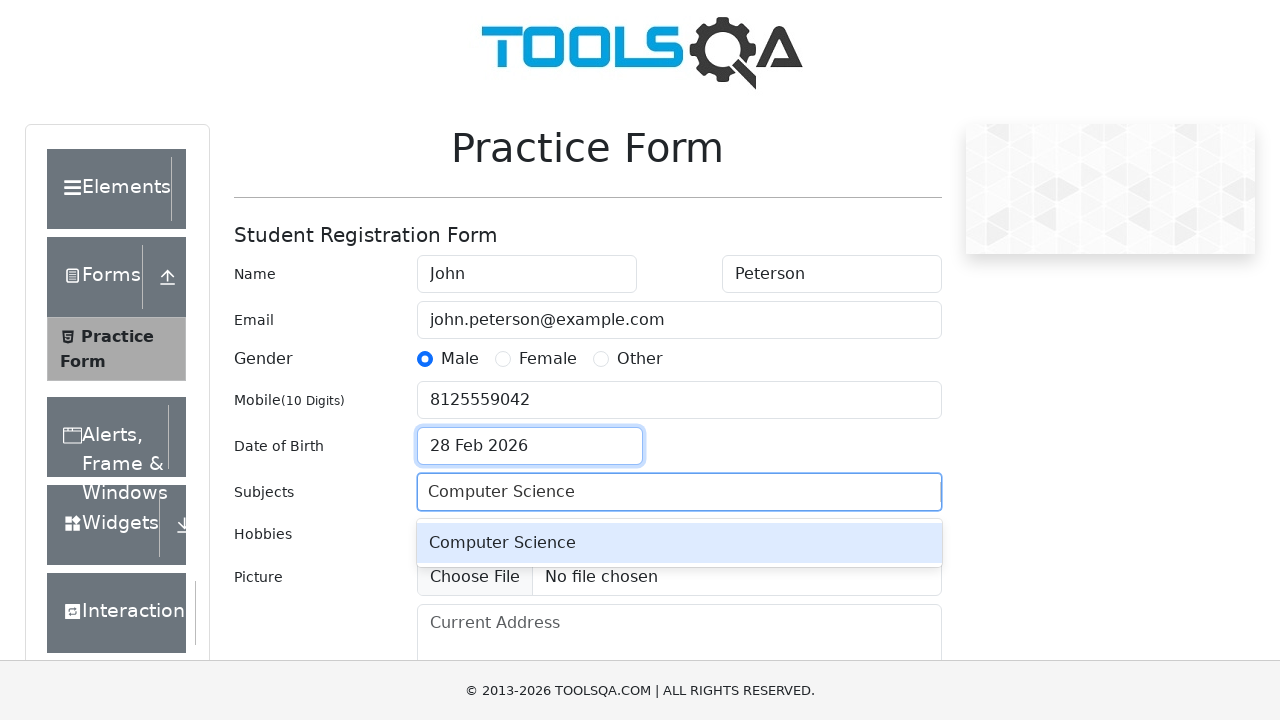

Pressed Enter to confirm subject selection on #subjectsInput
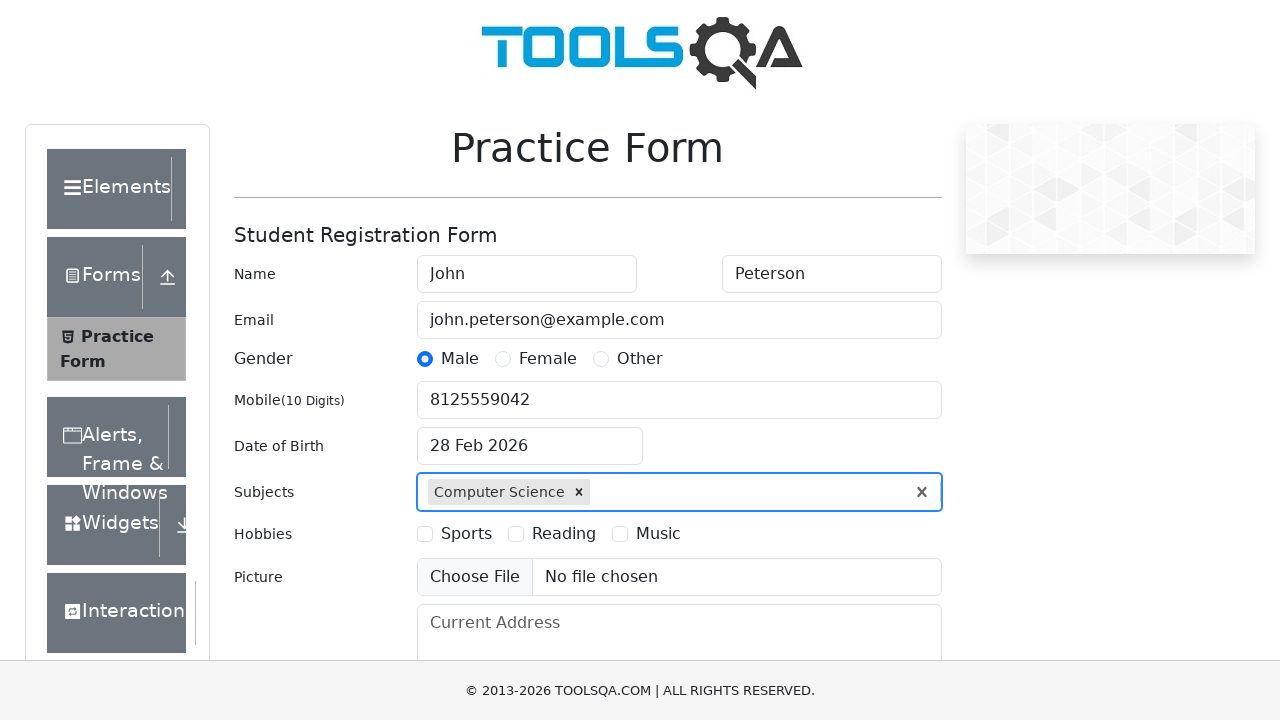

Set input files for picture upload (empty array)
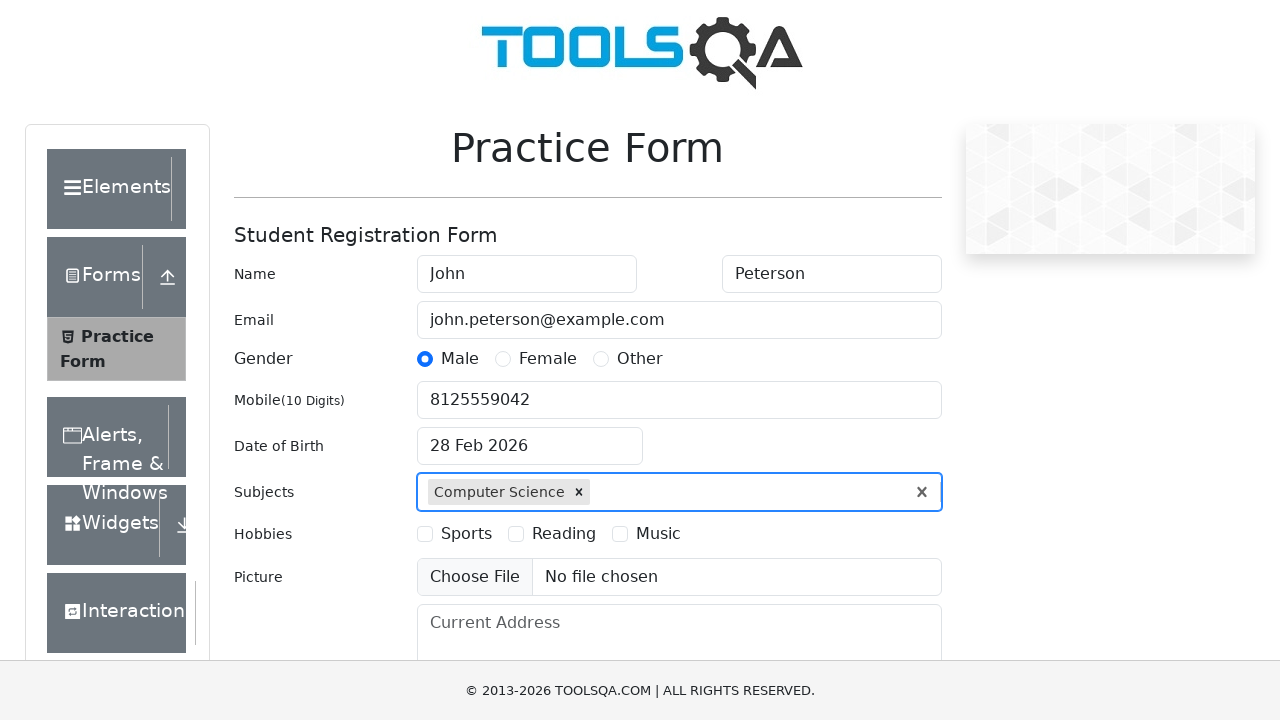

Filled current address with '742 Evergreen Terrace, Springfield' on #currentAddress
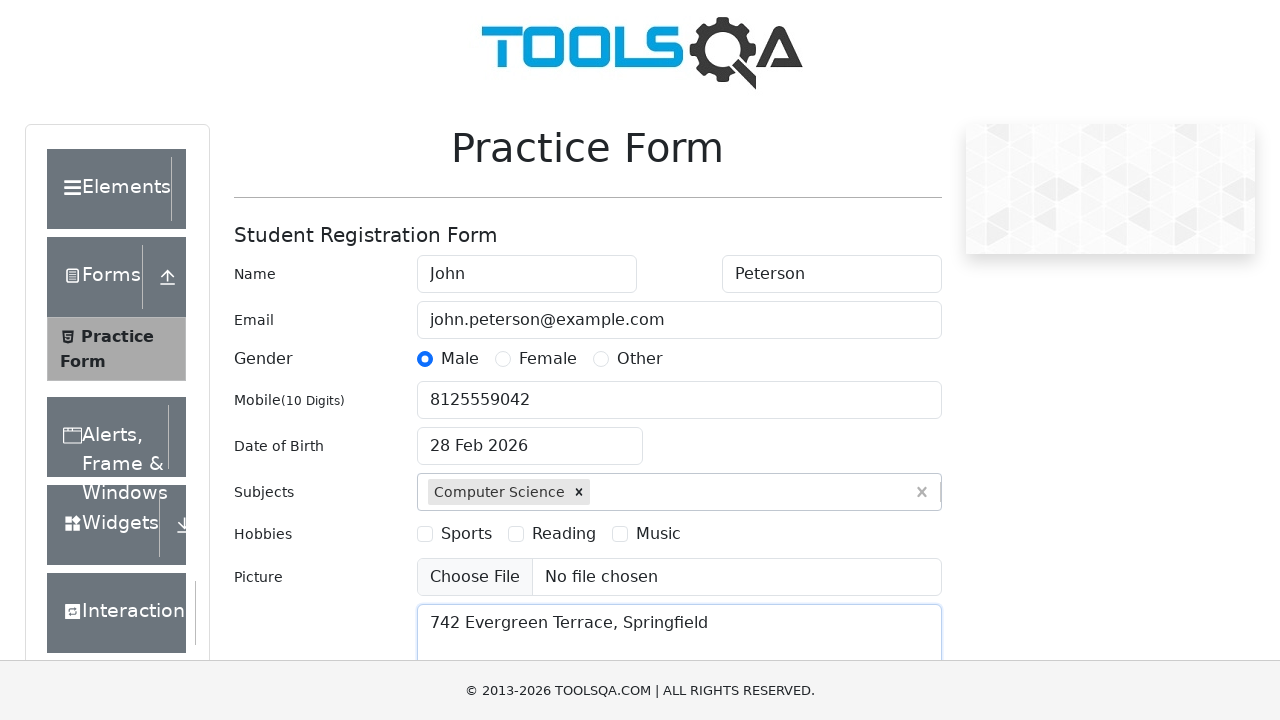

Scrolled down to view state and city dropdown fields
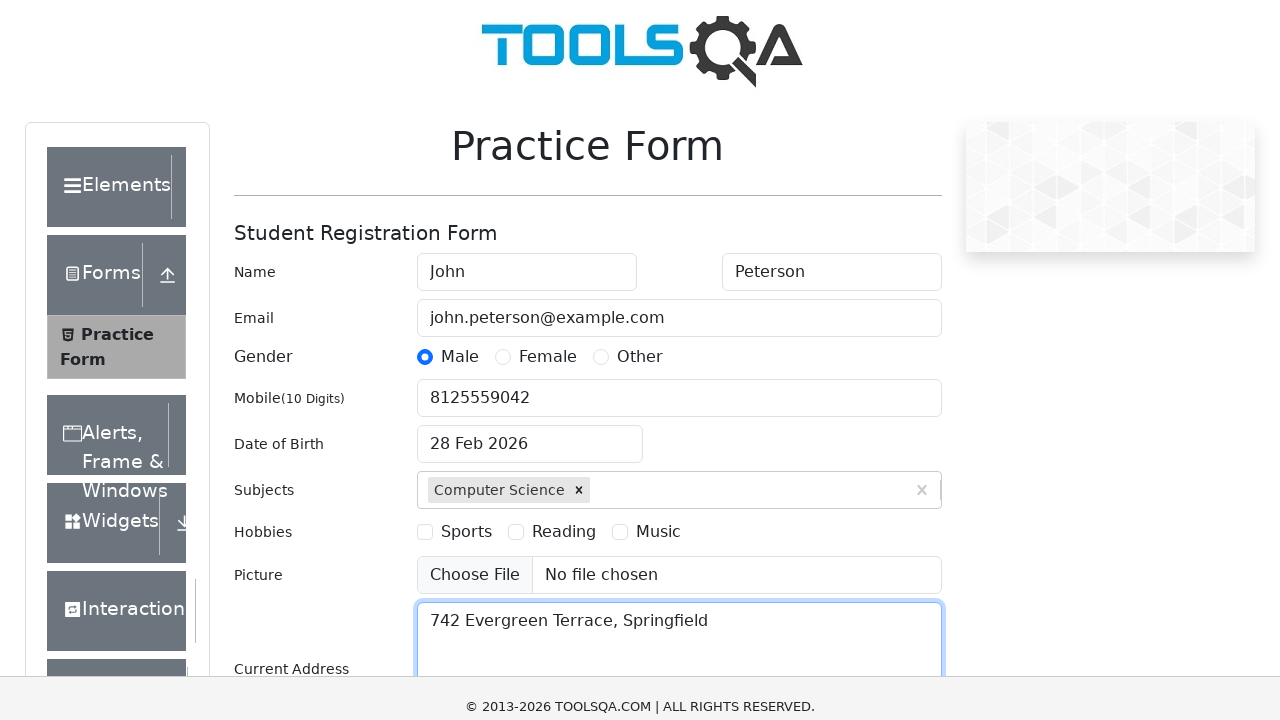

Clicked state dropdown to open it at (527, 437) on #state
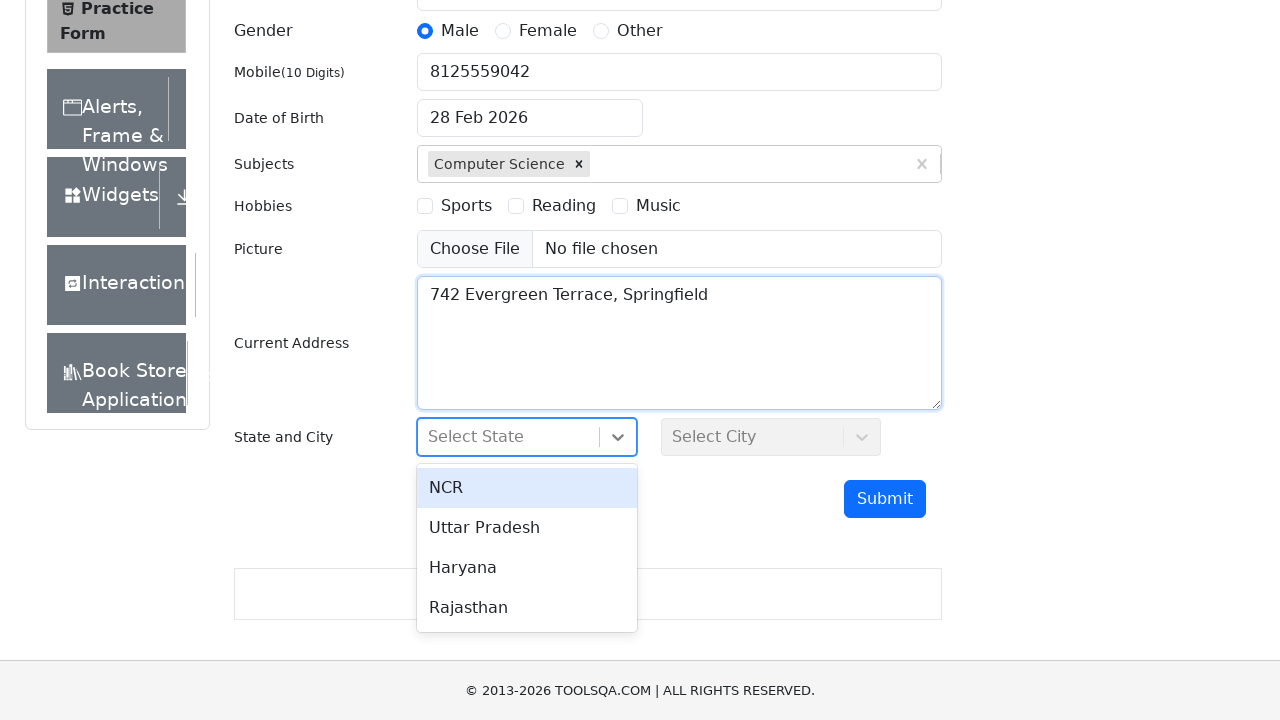

Selected NCR state from dropdown at (527, 528) on #react-select-3-option-1
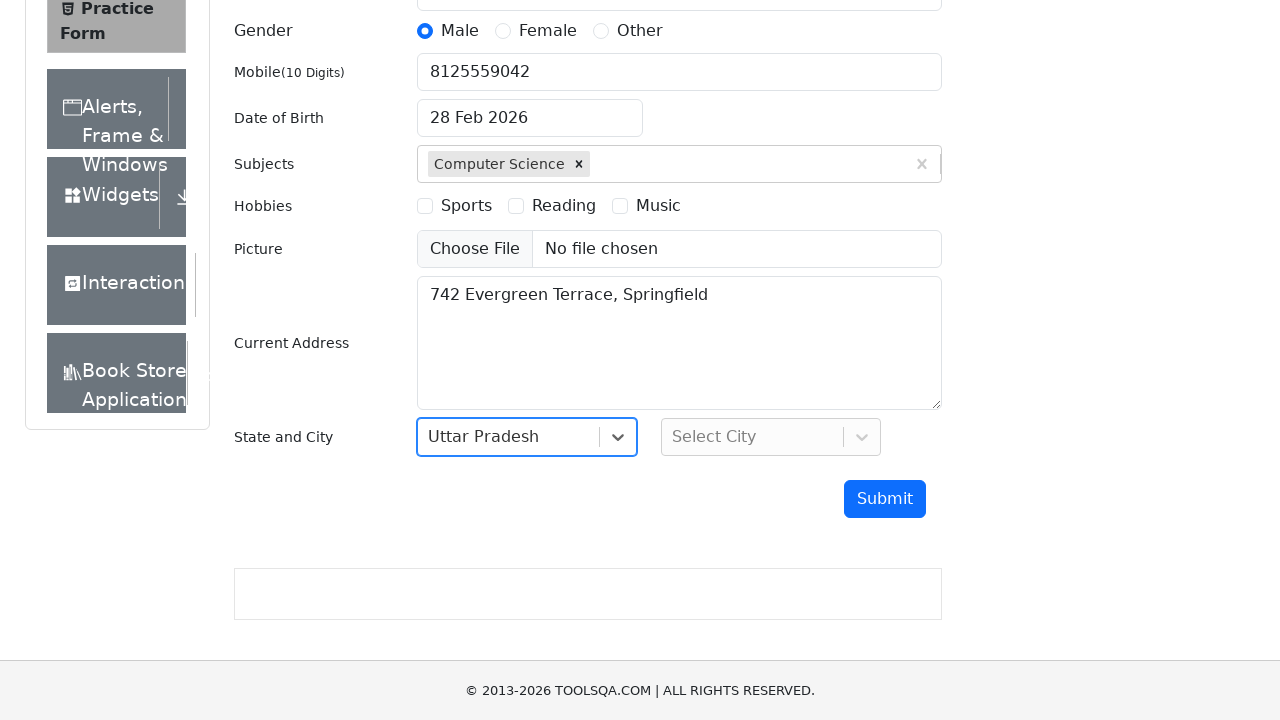

Clicked city dropdown to open it at (771, 437) on #city
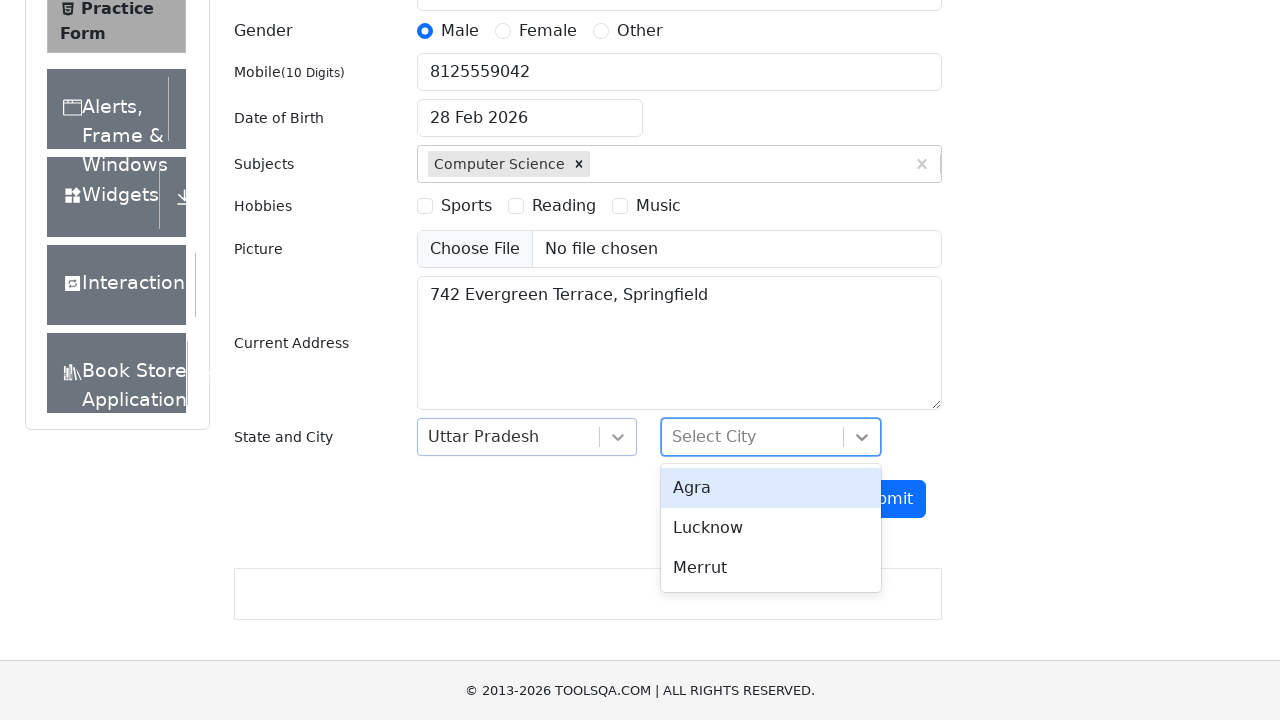

Selected Delhi city from dropdown at (771, 488) on #react-select-4-option-0
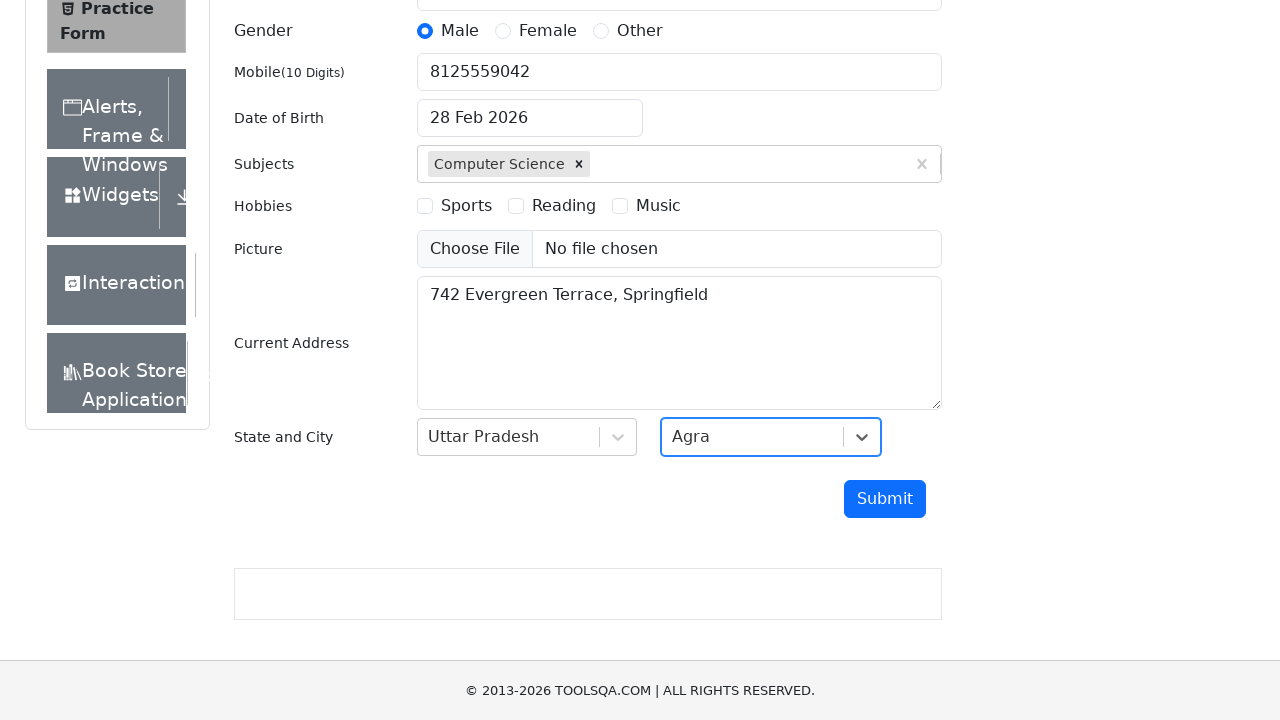

Clicked submit button to submit the form at (885, 499) on #submit
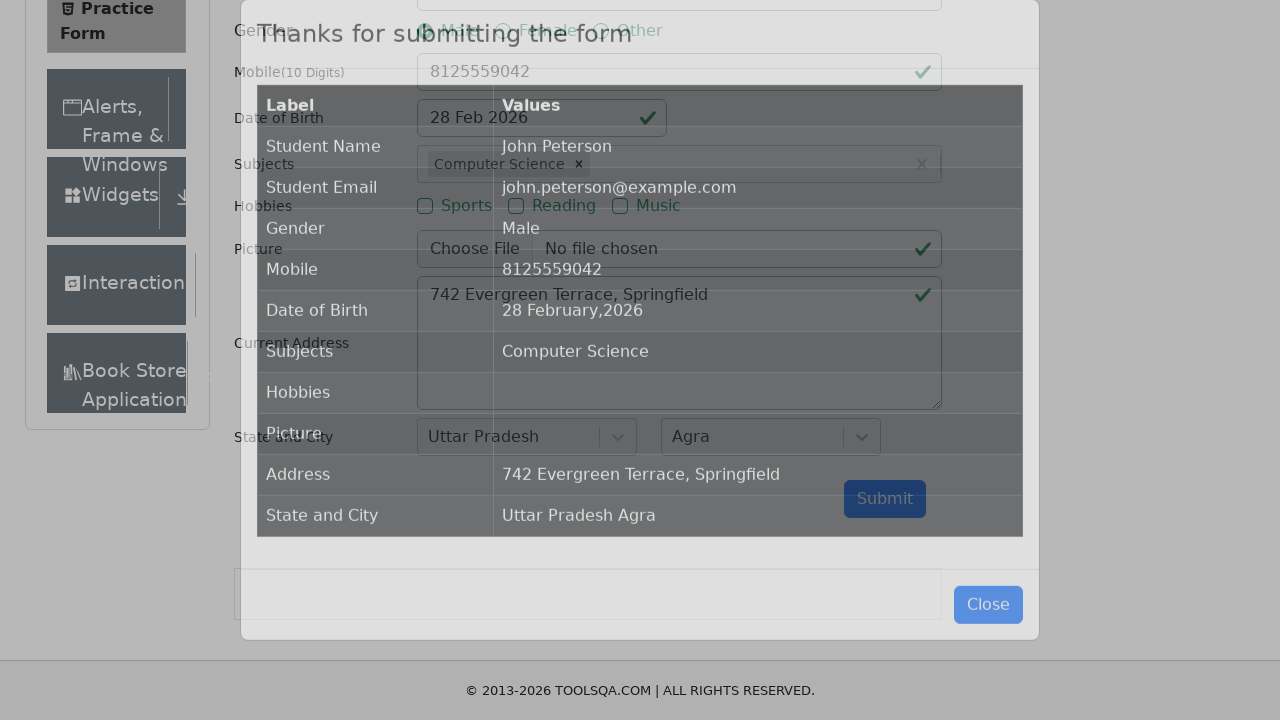

Confirmation modal appeared with submission details
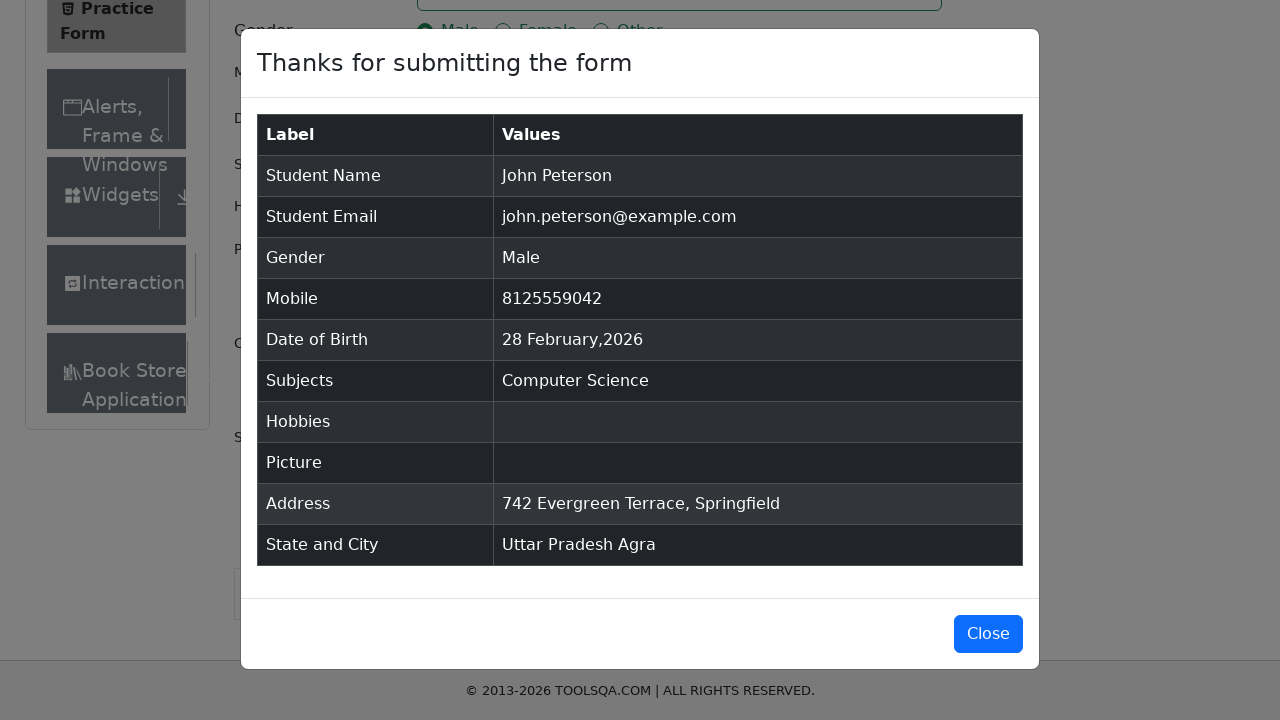

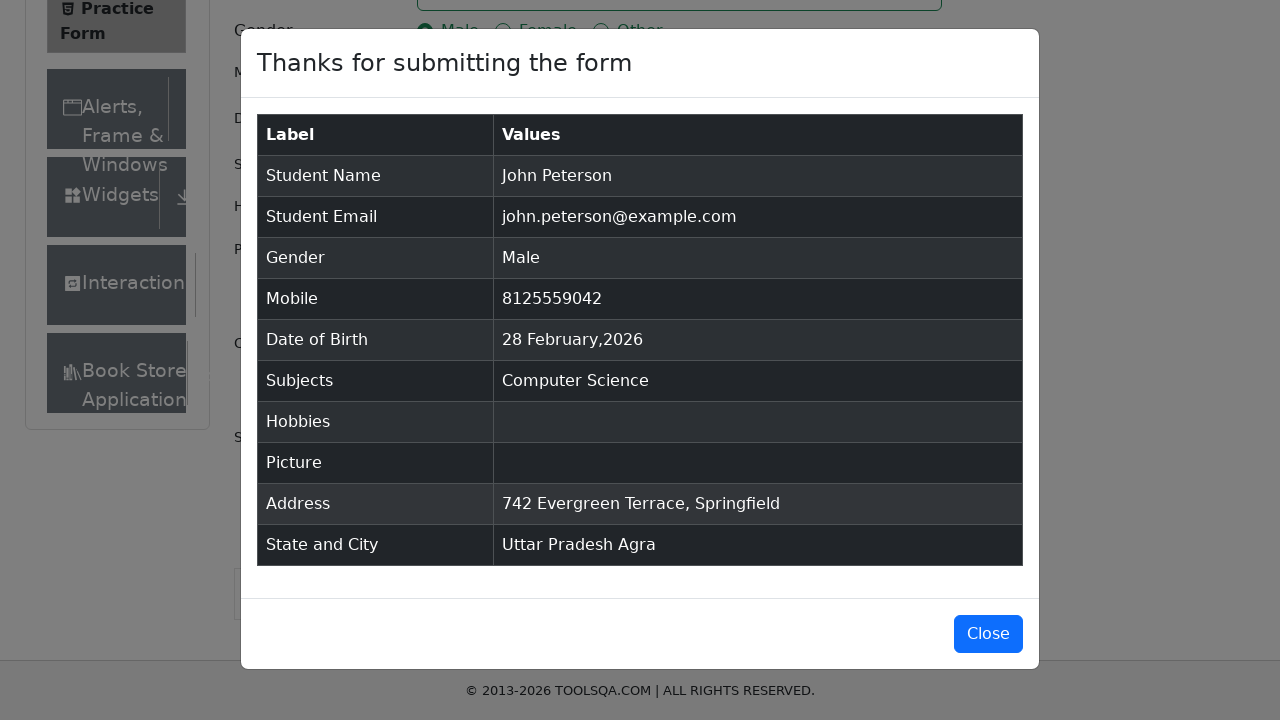